Tests right-click context menu functionality by right-clicking on an element and selecting the Copy option from the context menu

Starting URL: https://swisnl.github.io/jQuery-contextMenu/demo.html

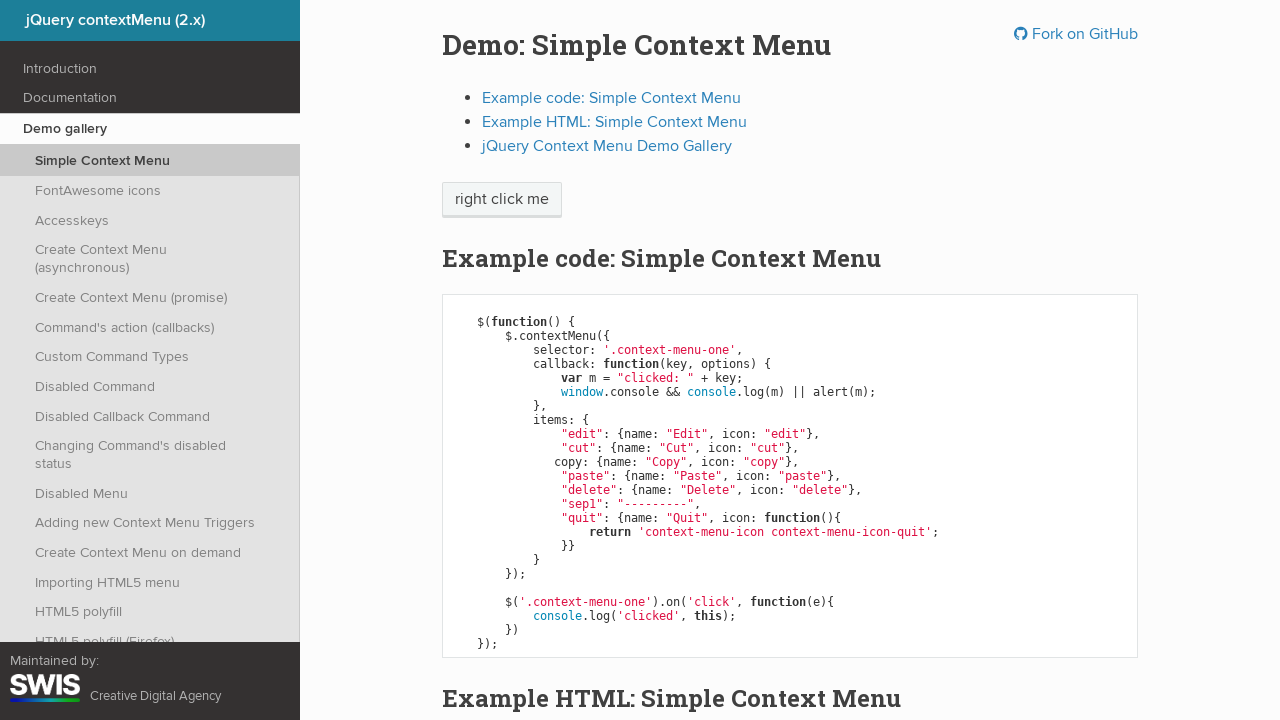

Right-clicked on 'right click me' element to open context menu at (502, 200) on //span[text()='right click me']
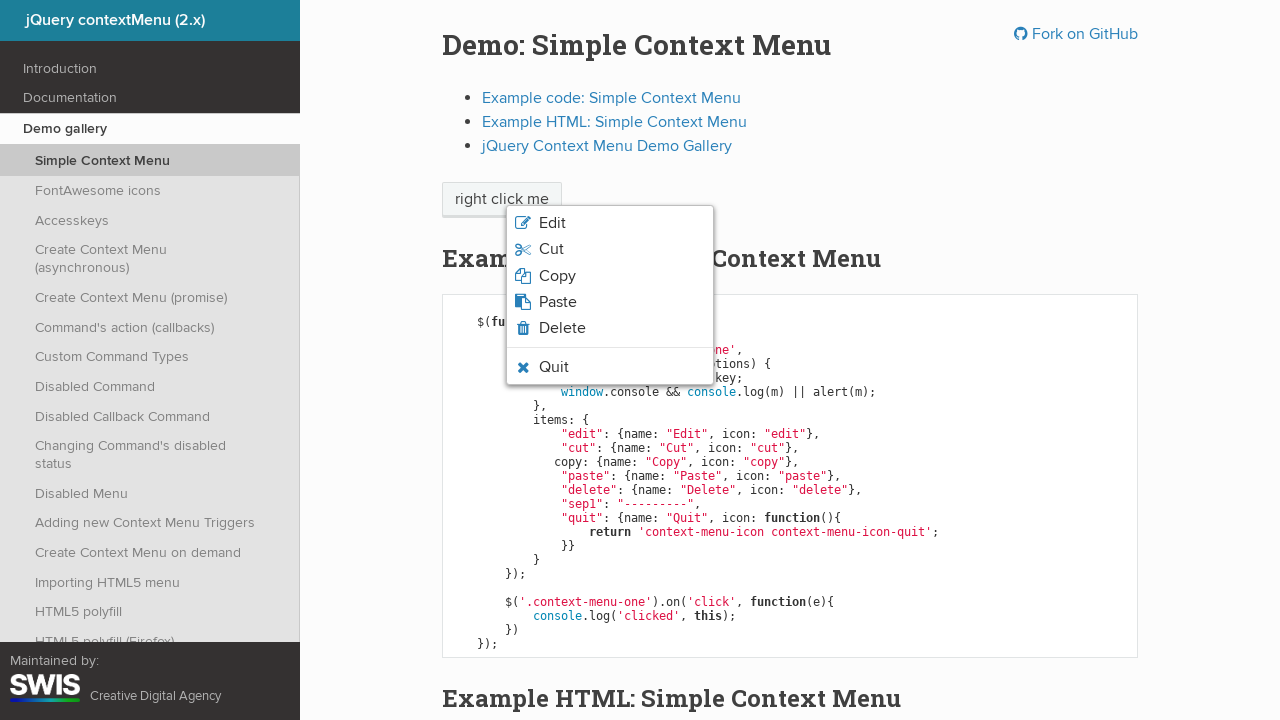

Hovered over Copy option in context menu at (557, 276) on xpath=//span[text()='Copy']
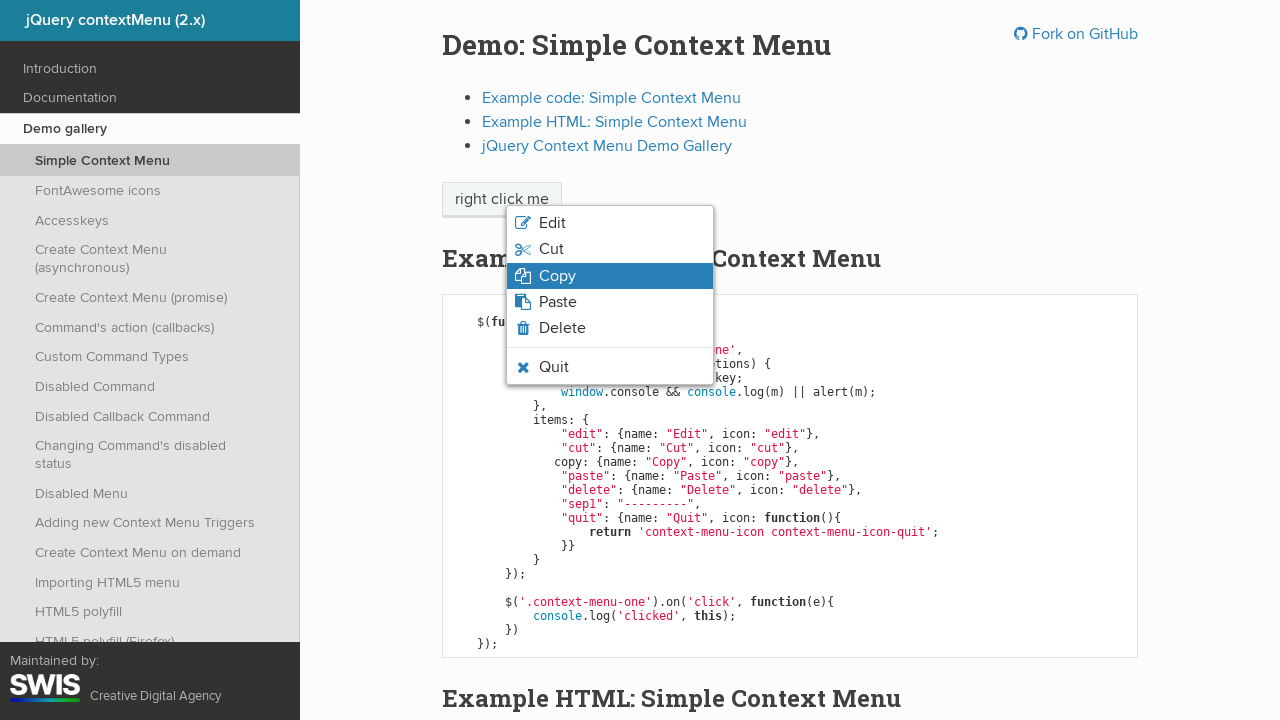

Clicked Copy option from context menu at (557, 276) on xpath=//span[text()='Copy']
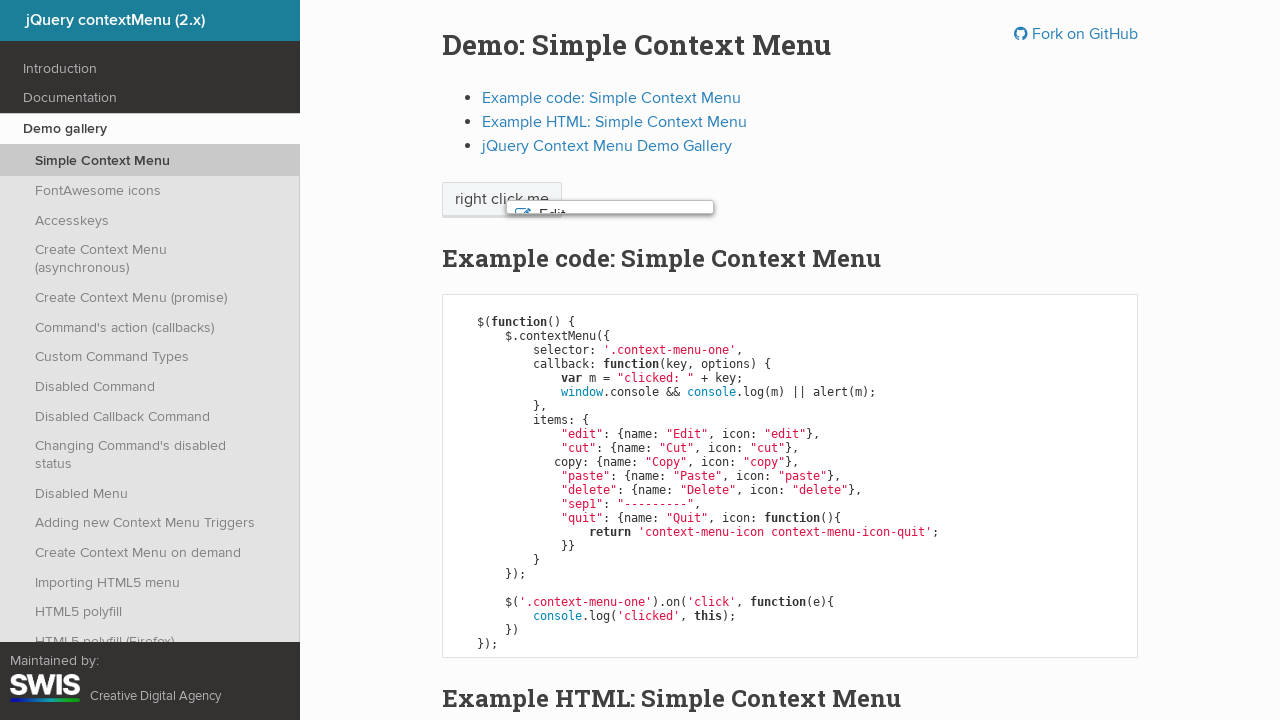

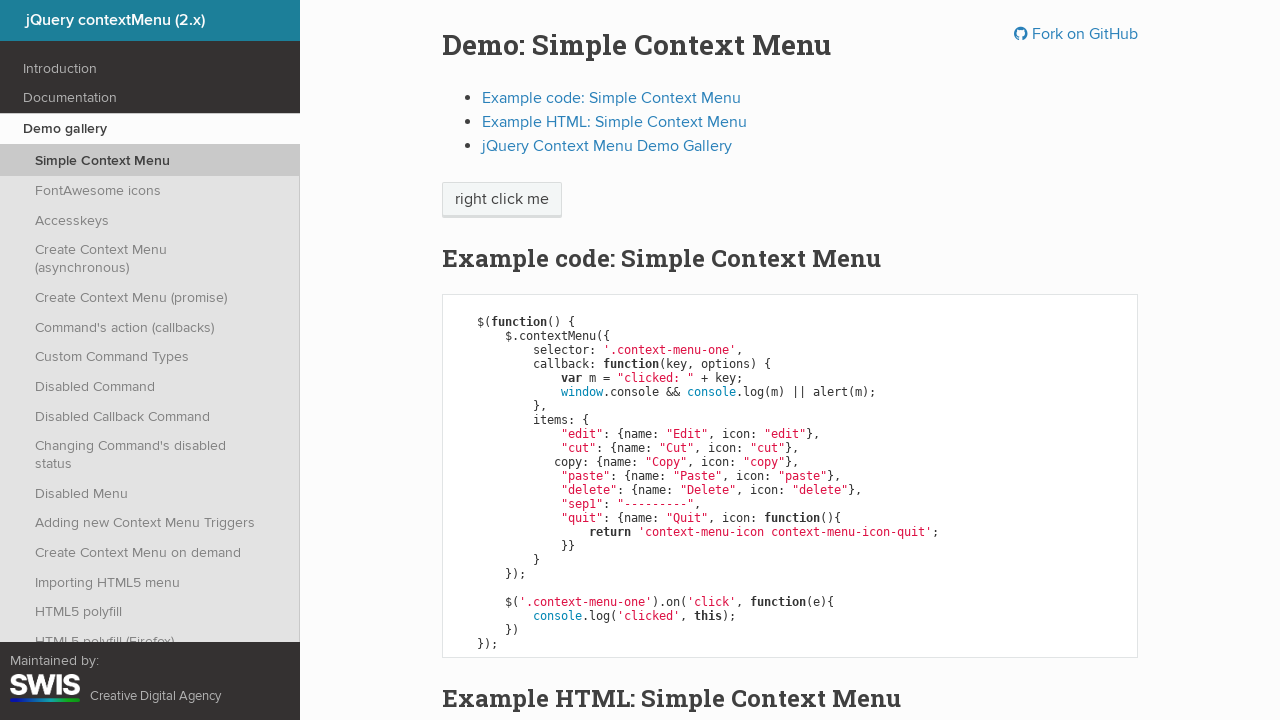